Tests an e-commerce checkout flow by searching for a product, adding it to cart, proceeding to checkout, and applying a promo code

Starting URL: https://rahulshettyacademy.com/seleniumPractise/#/

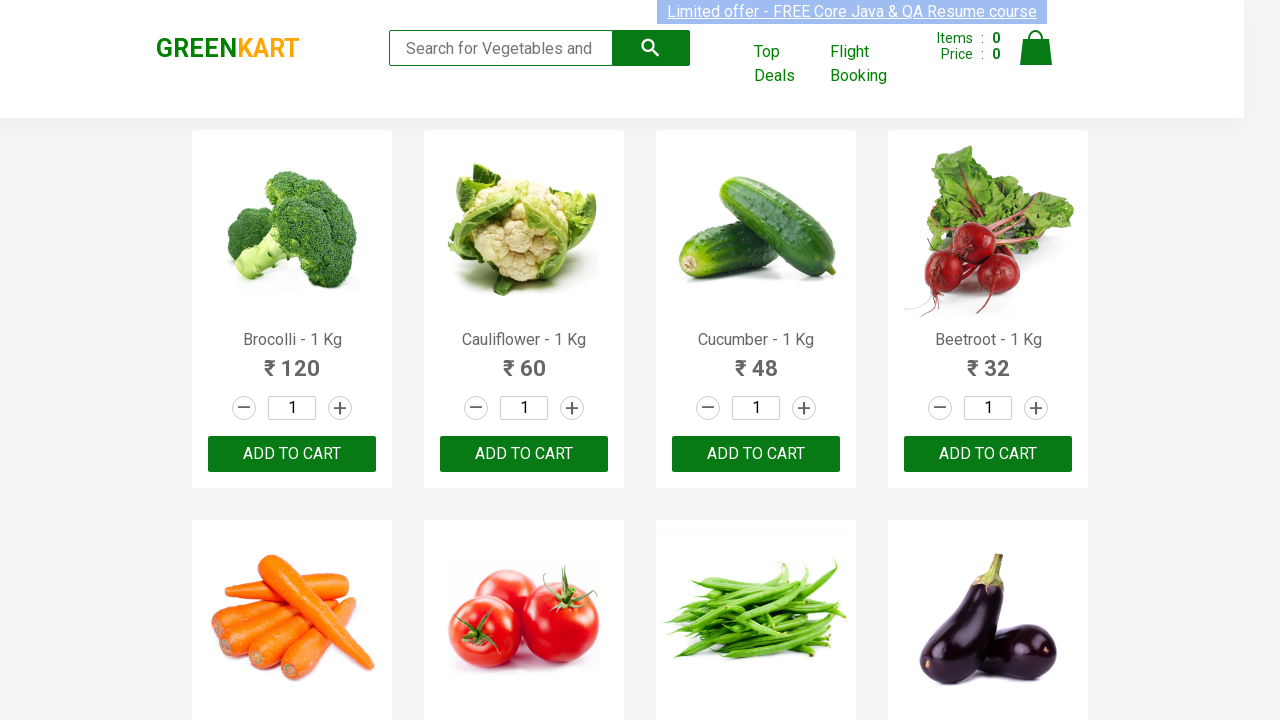

Filled search field with 'Brocolli' on input.search-keyword
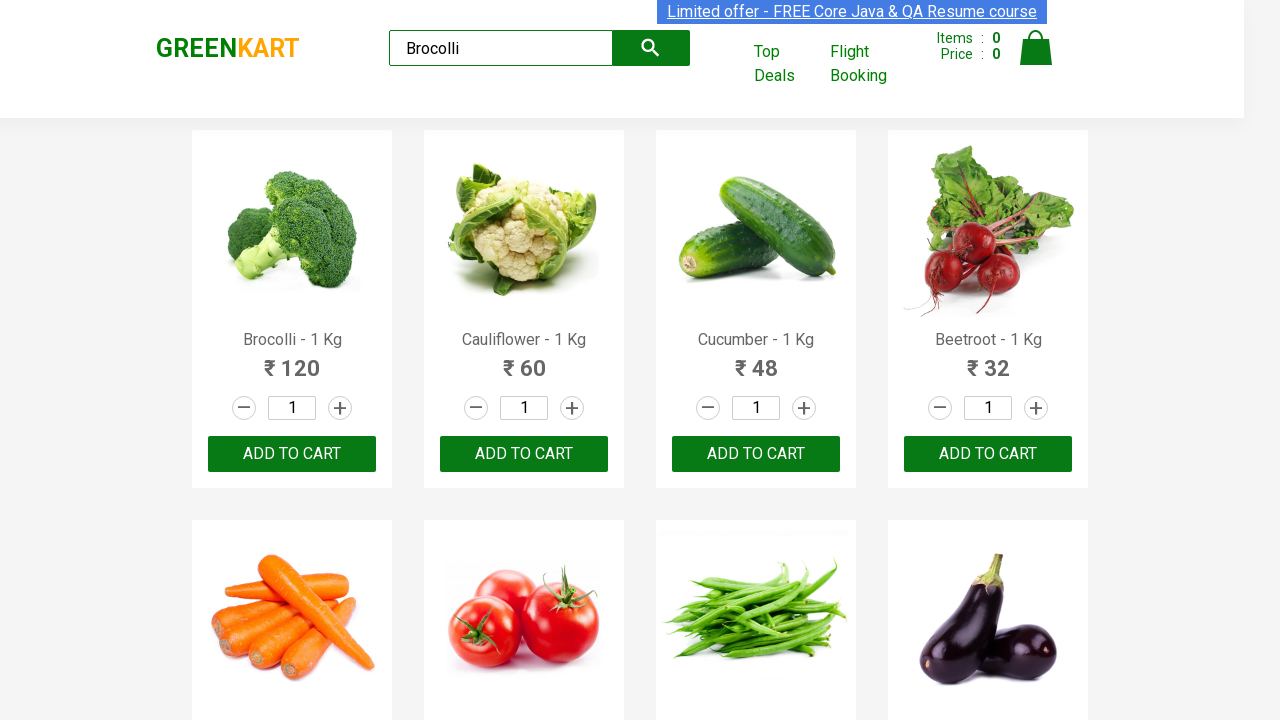

Clicked ADD TO CART button at (292, 454) on xpath=//button[text()='ADD TO CART']
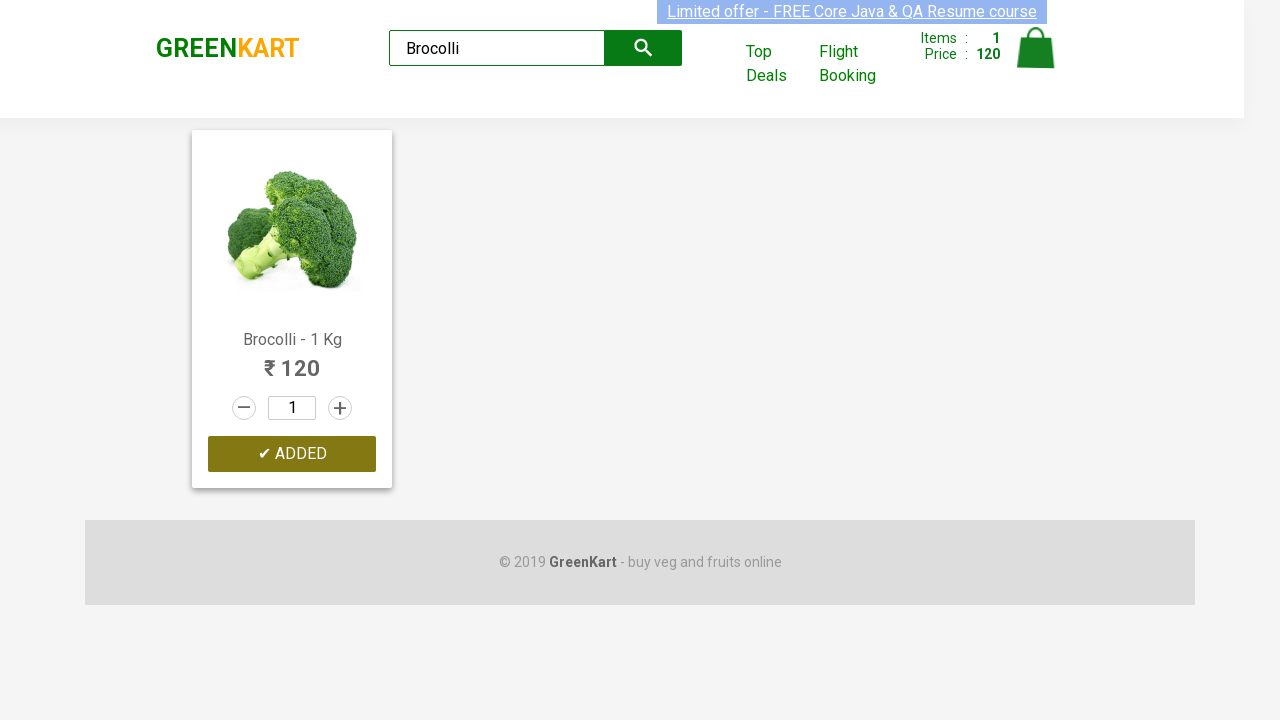

Clicked cart icon to open cart at (1036, 59) on a.cart-icon
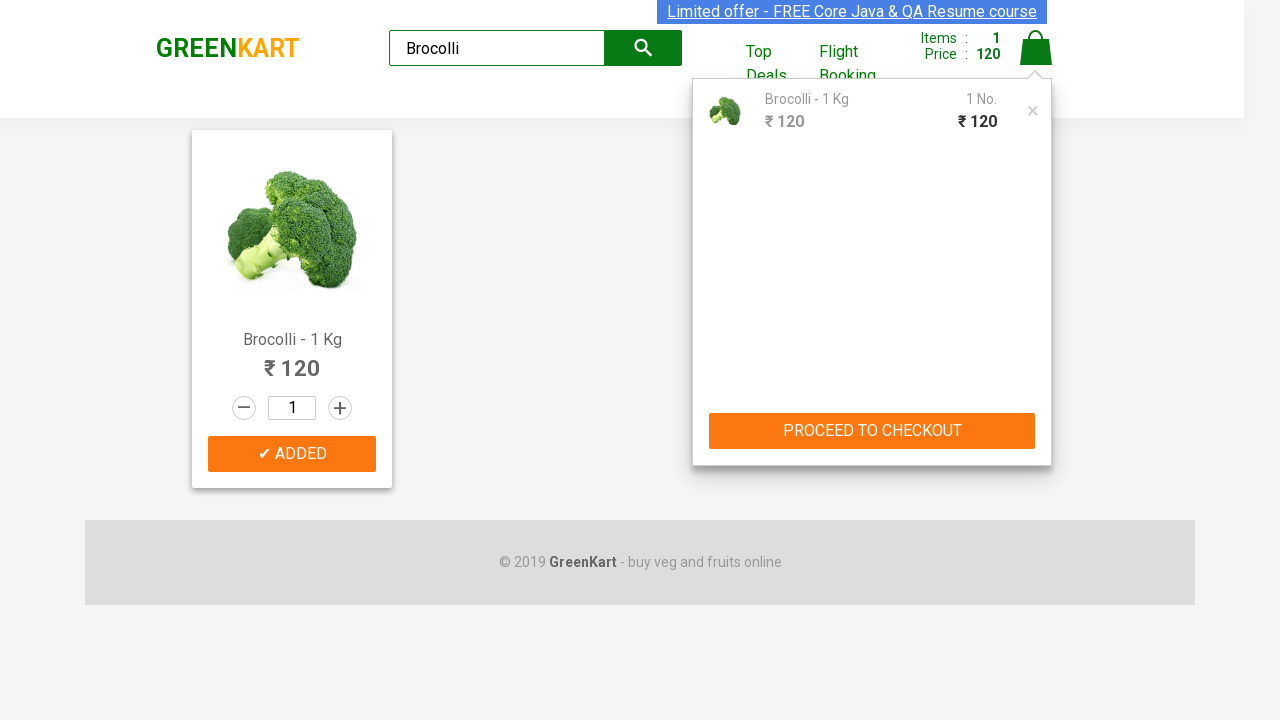

Clicked PROCEED TO CHECKOUT button at (872, 431) on xpath=//button[text()='PROCEED TO CHECKOUT']
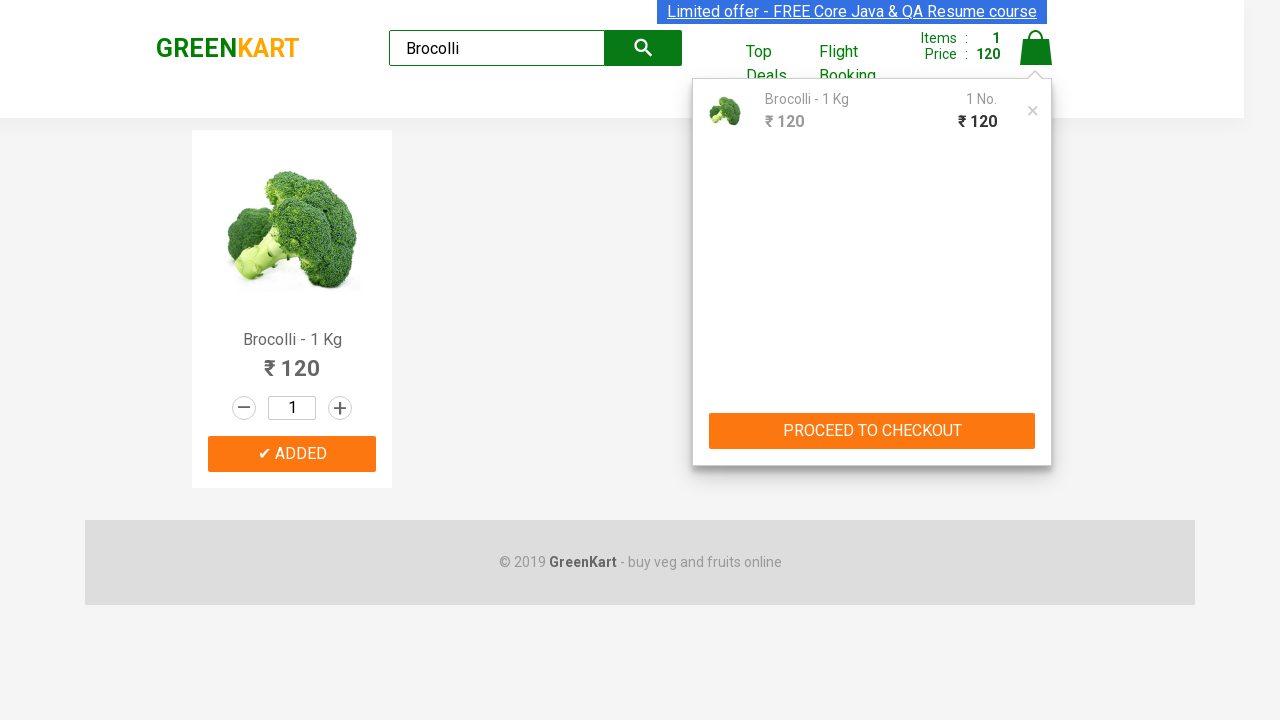

Promo code input field is visible
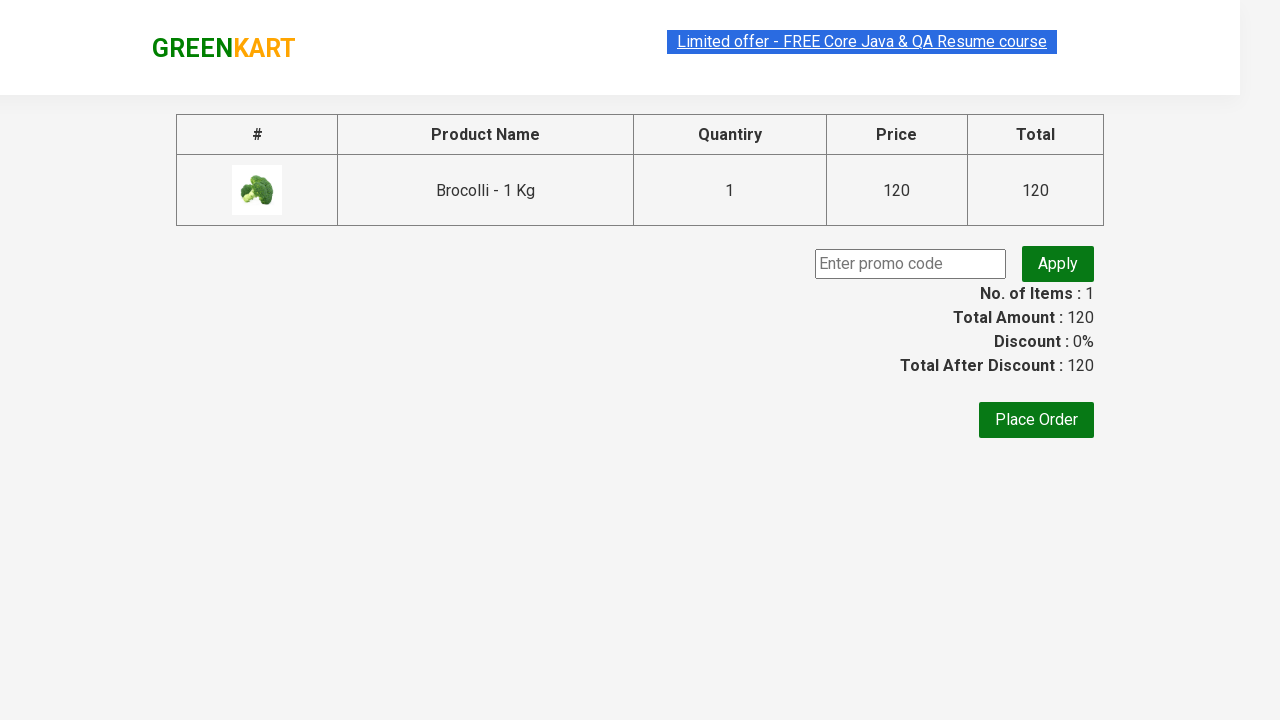

Filled promo code field with 'rahulshettyacademy' on input.promoCode
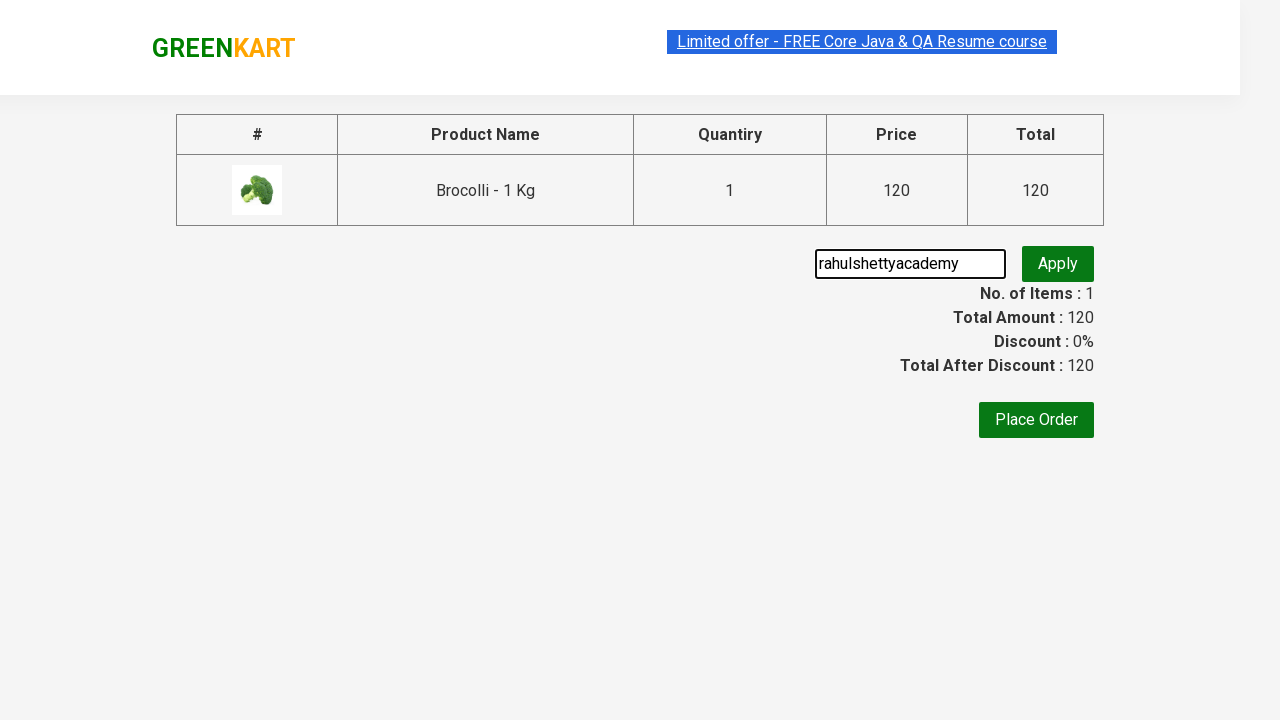

Clicked Apply button for promo code at (1058, 264) on button.promoBtn
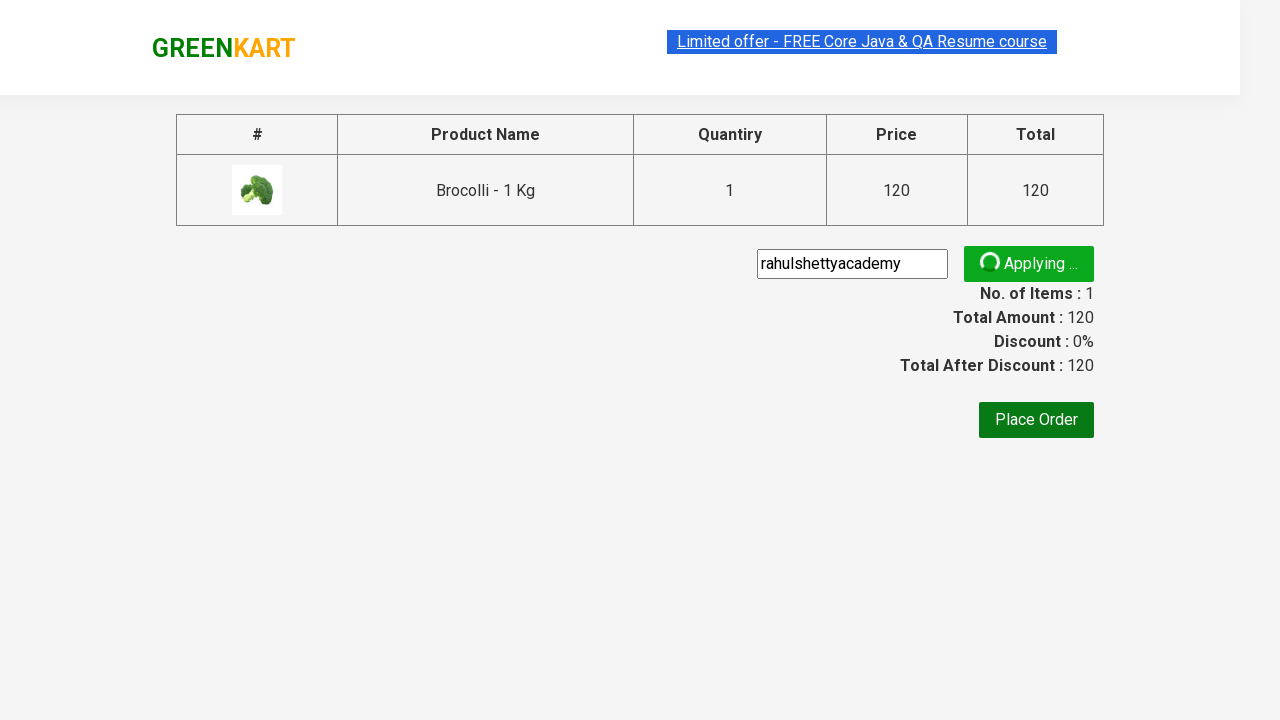

Promo code response message appeared
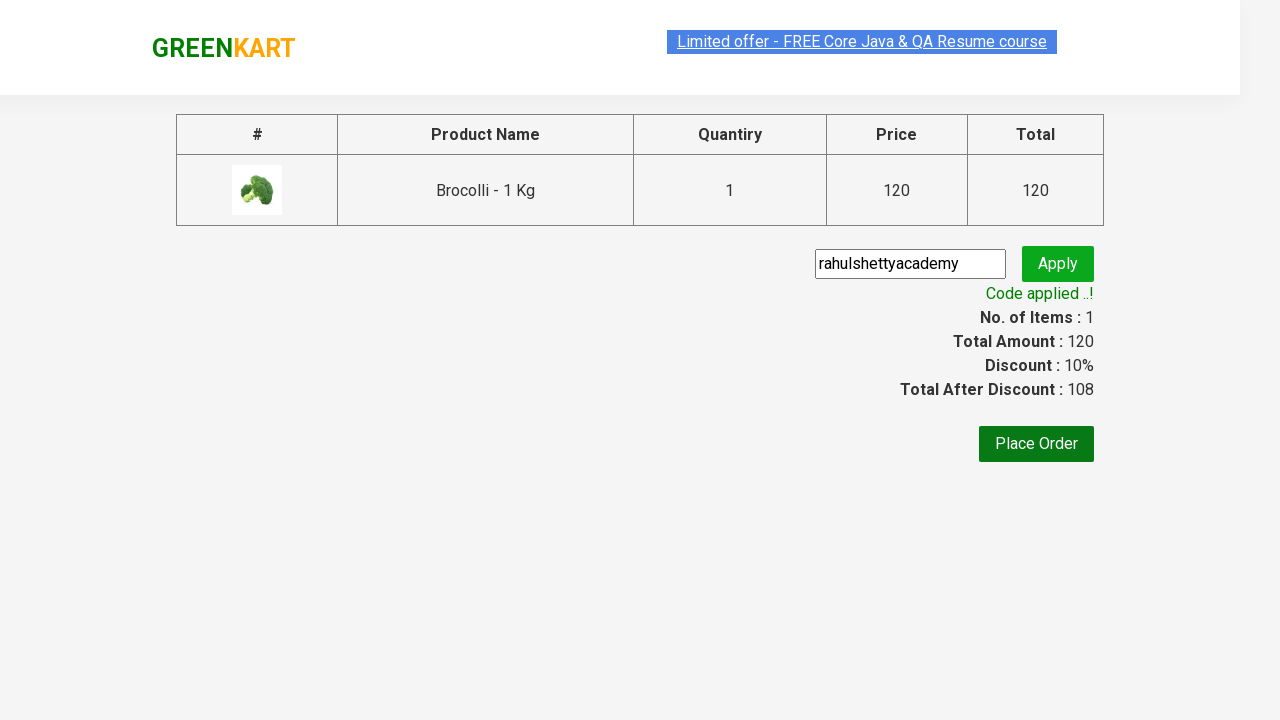

Retrieved promo message: Code applied ..!
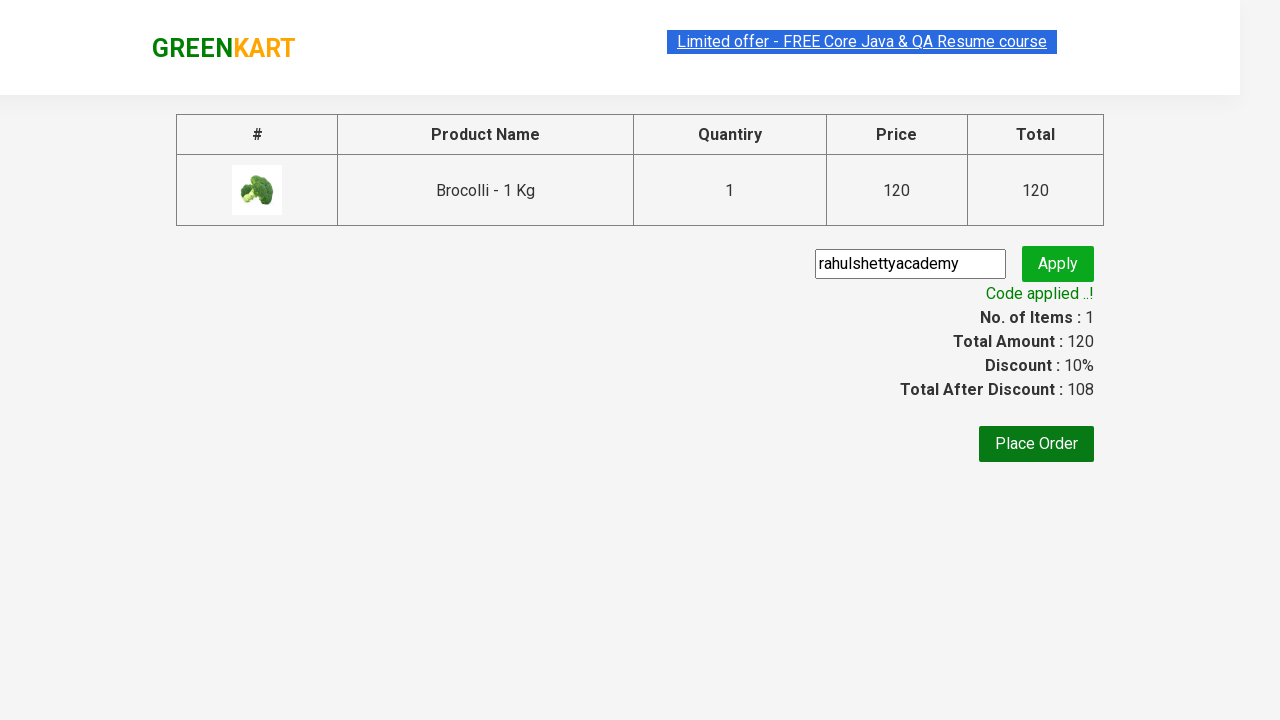

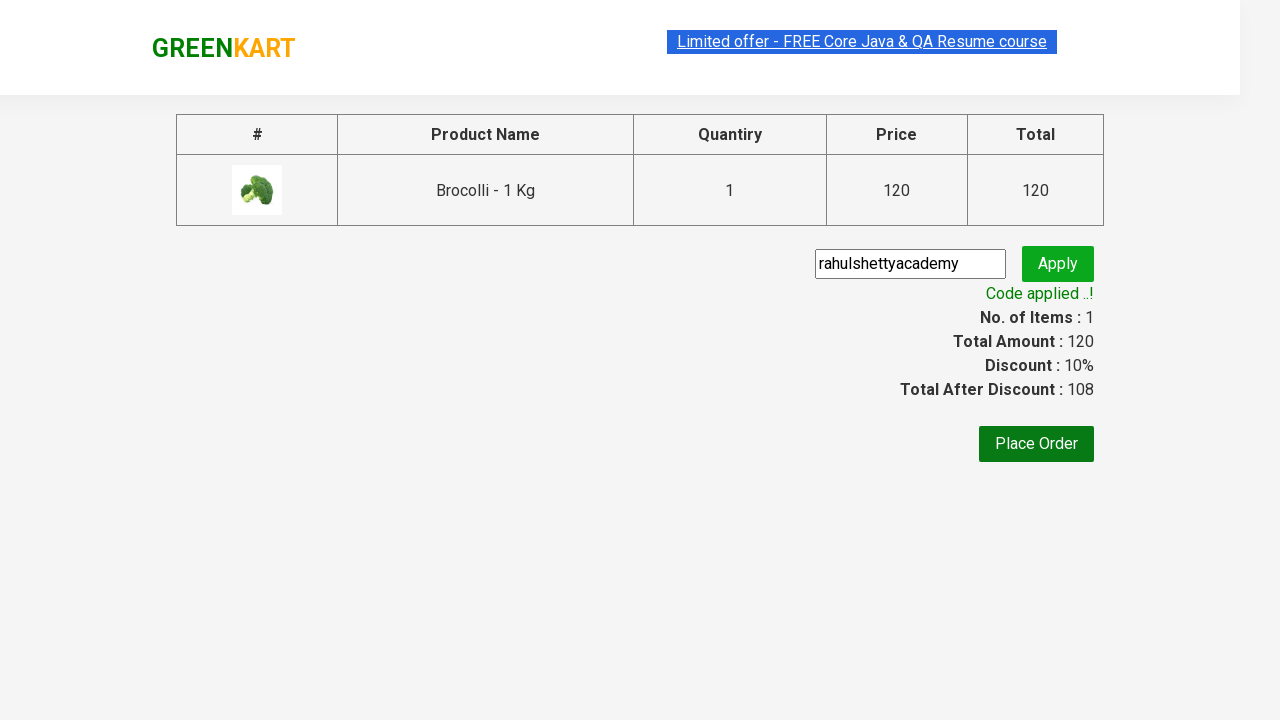